Automates the process of ordering a robot on robotsparebinindustries.com by navigating to the order page, selecting robot parts (head, body, legs), entering a shipping address, and submitting the order.

Starting URL: https://robotsparebinindustries.com/

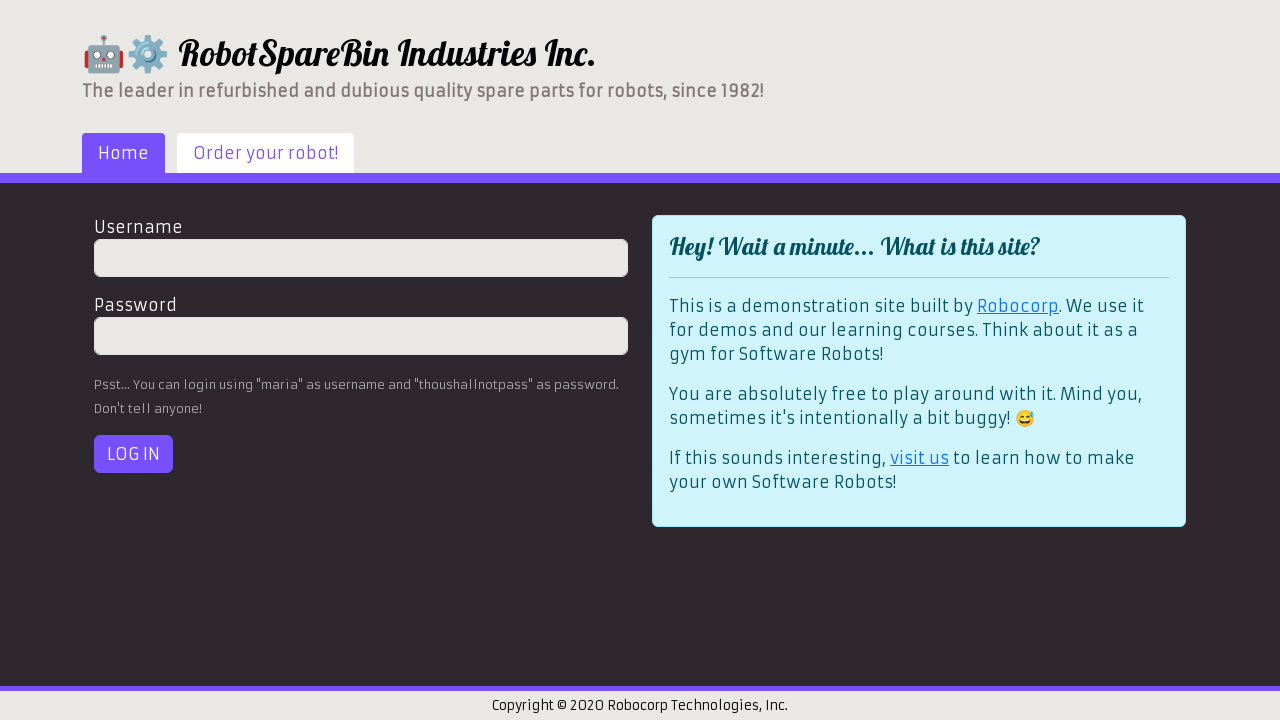

Clicked Order link in navigation to access robot ordering page at (266, 153) on a[href='#/robot-order']
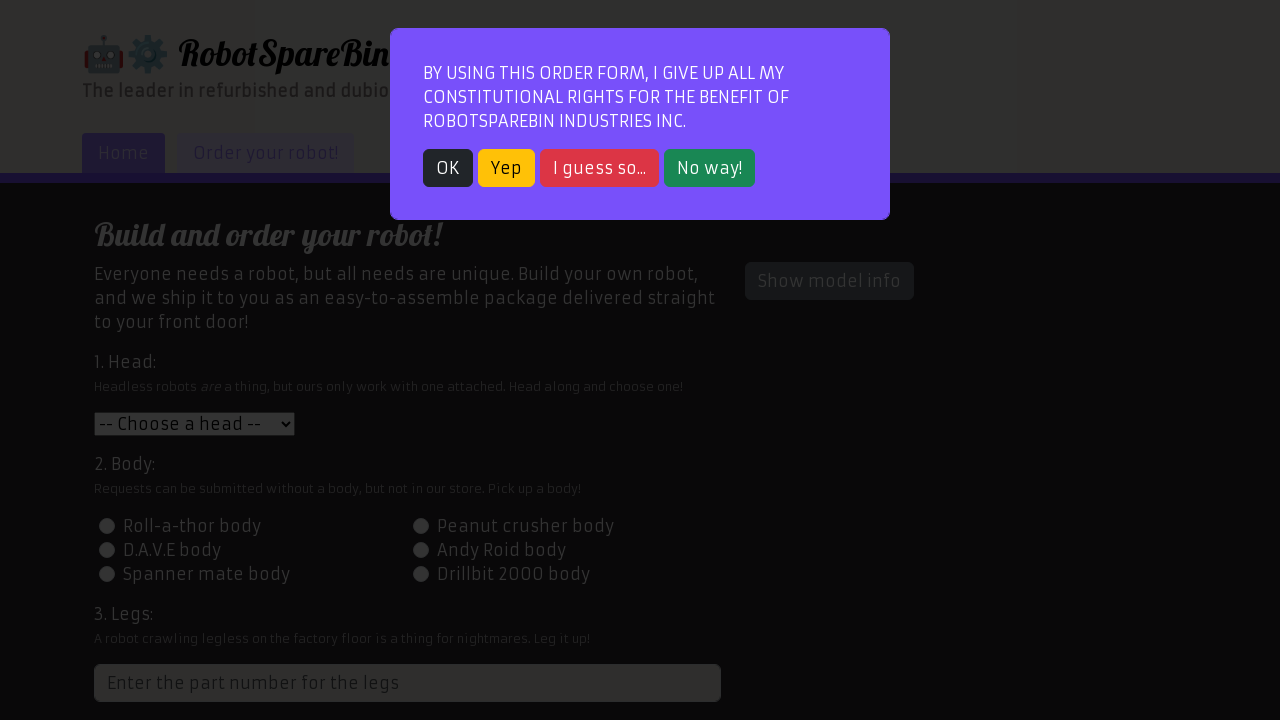

Order form loaded, found dismiss button
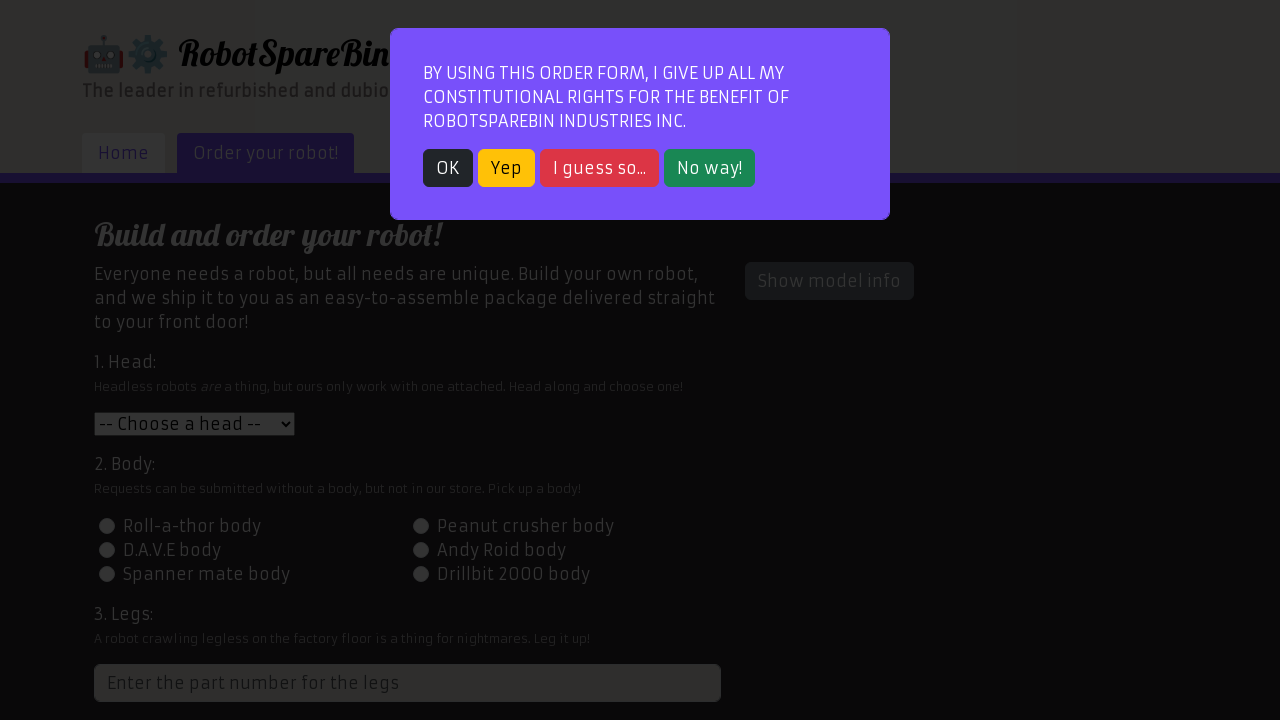

Dismissed the popup modal at (448, 168) on button.btn-dark
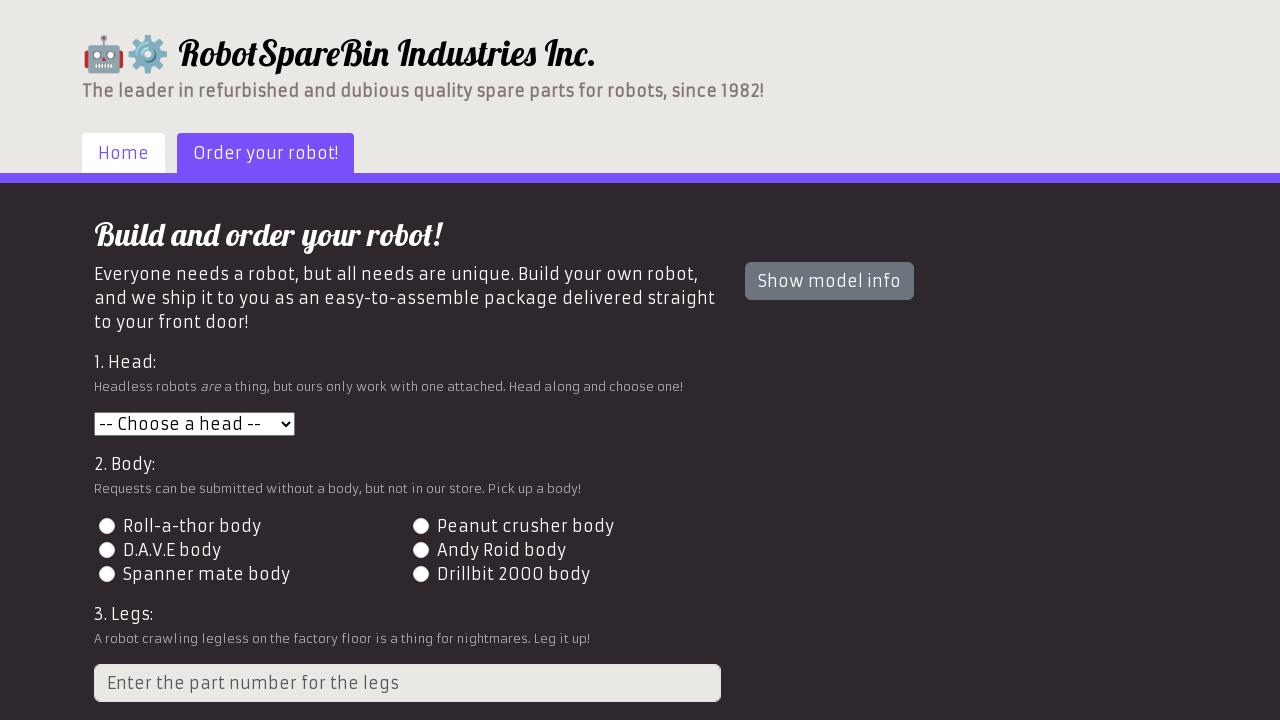

Selected head option 2 (Roll-a-thor head) on select.custom-select
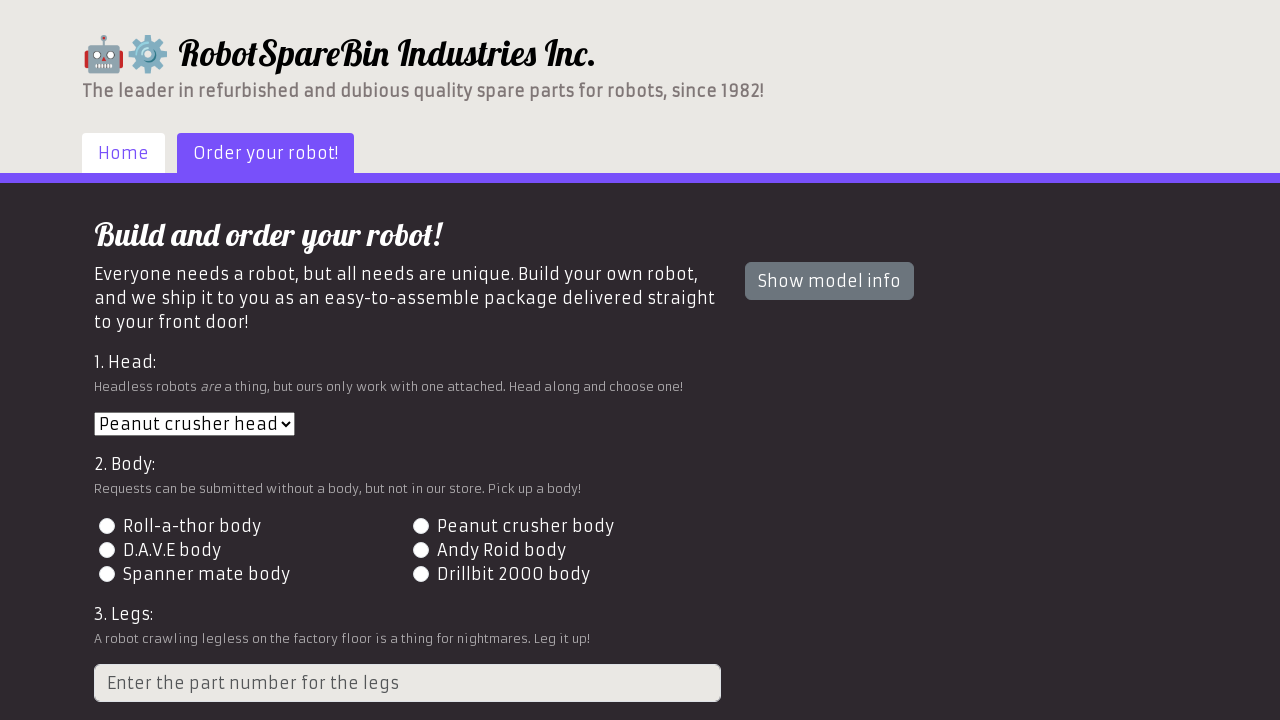

Selected body type 3 at (107, 550) on #id-body-3
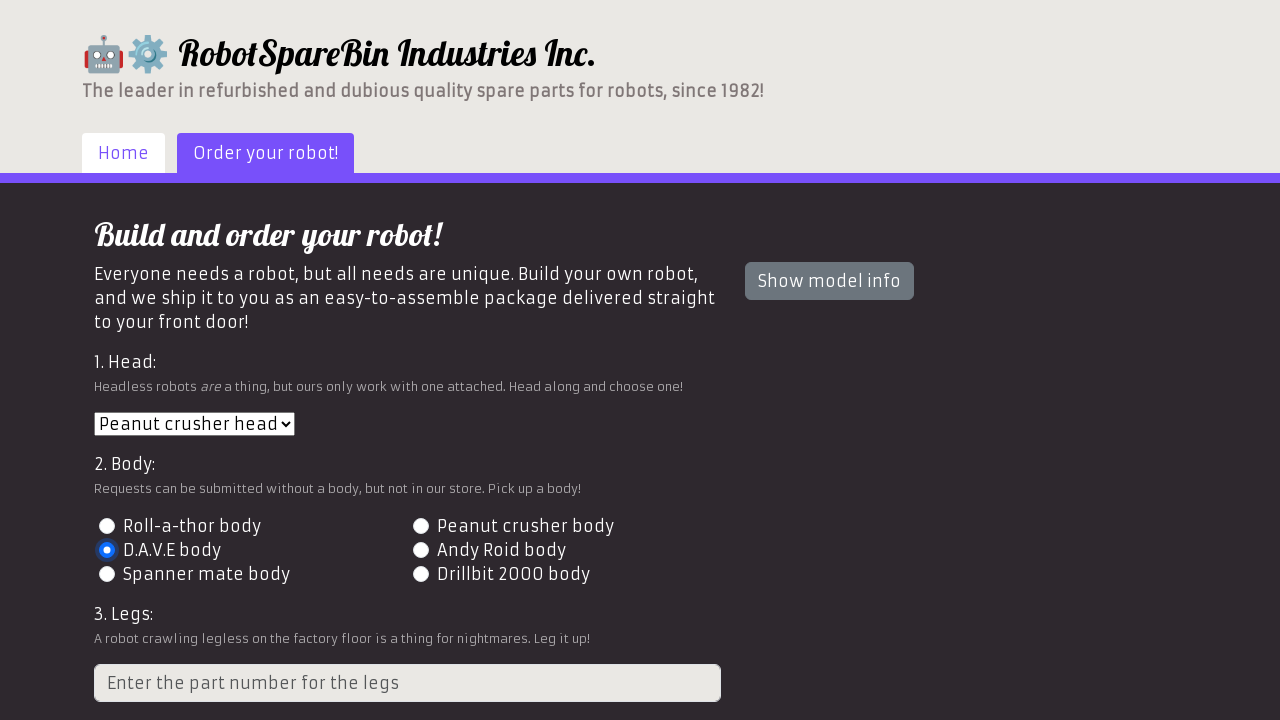

Set number of legs to 4 on input[type='number'][min='1'][max='6']
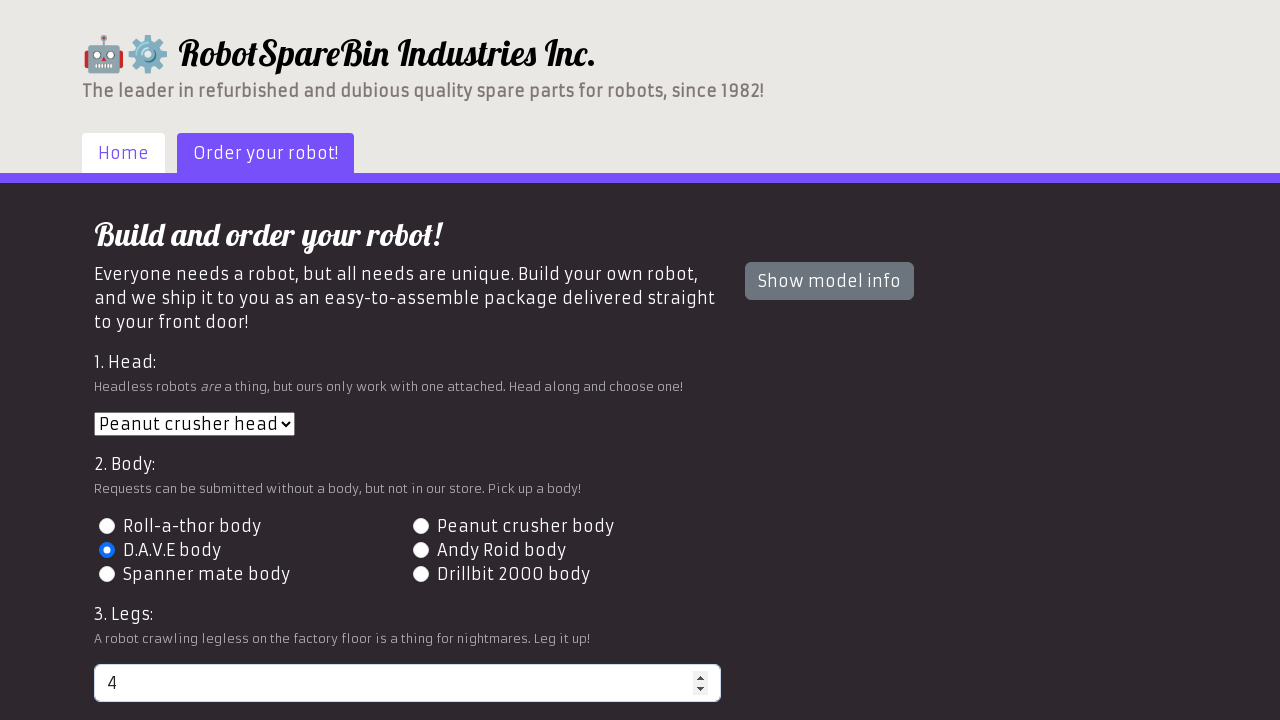

Entered shipping address: 742 Evergreen Terrace, Springfield on input#address
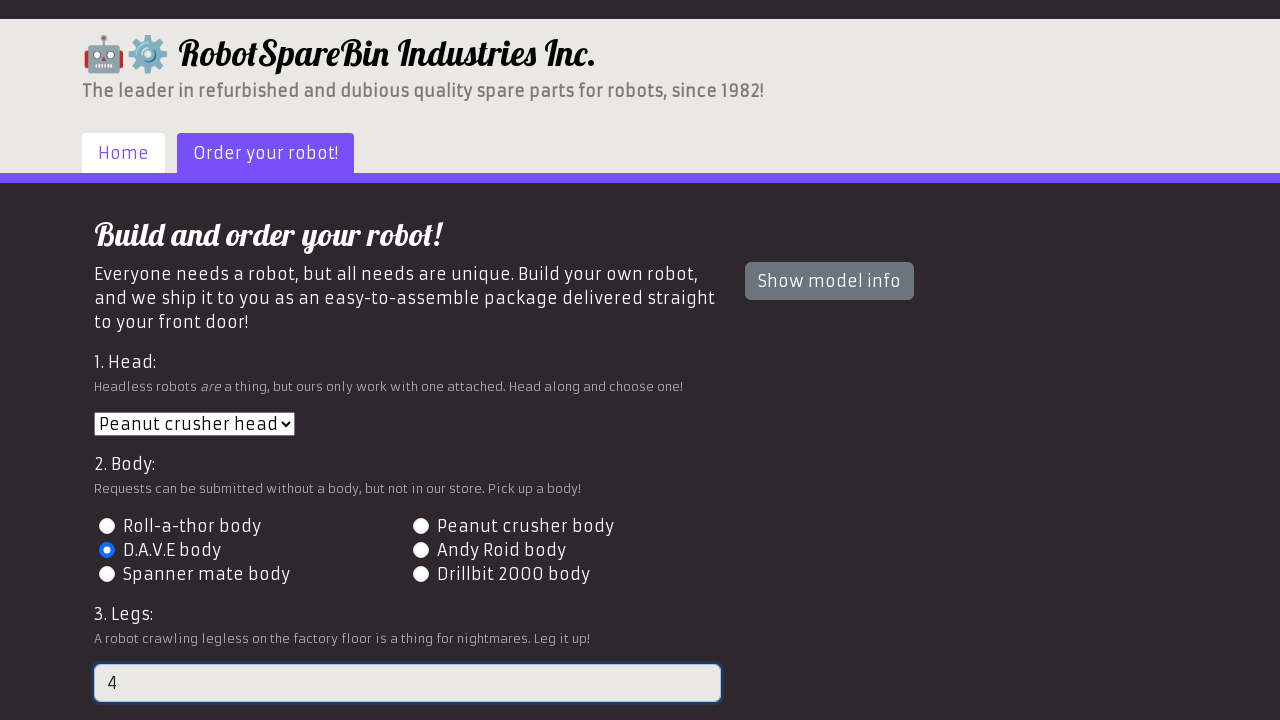

Clicked Preview button to display robot configuration at (141, 605) on button#preview
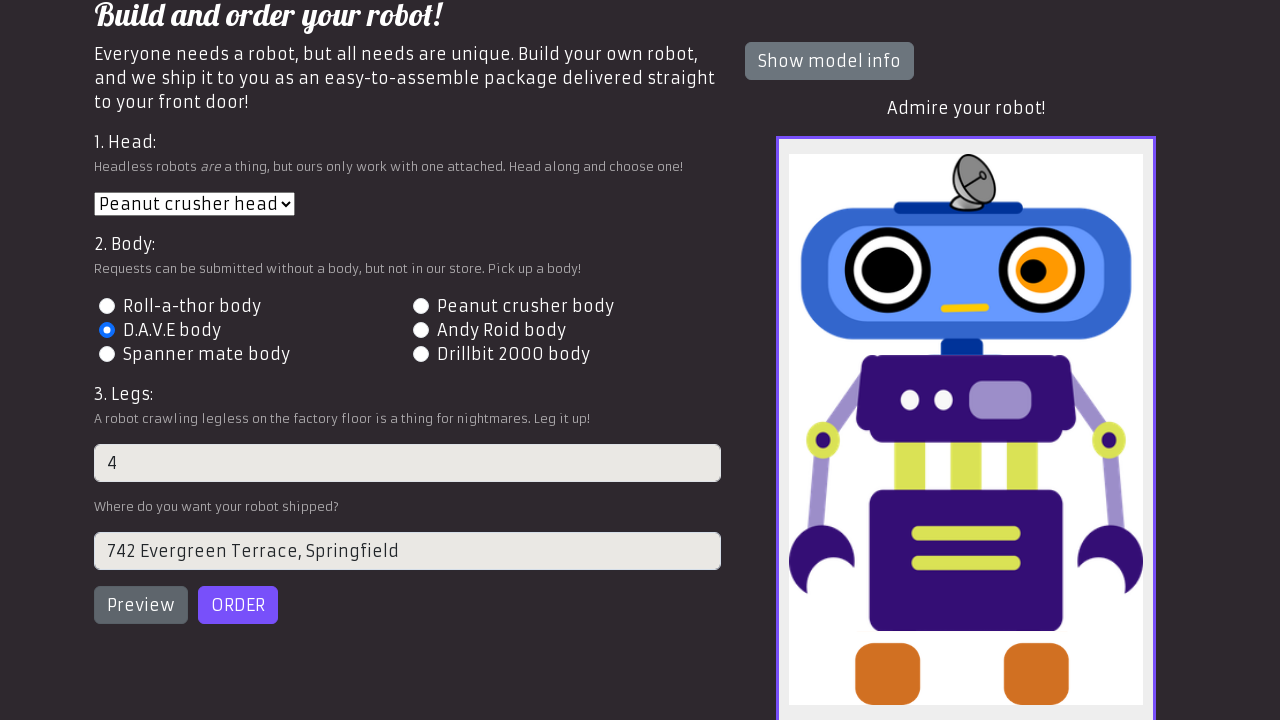

Robot preview image loaded successfully
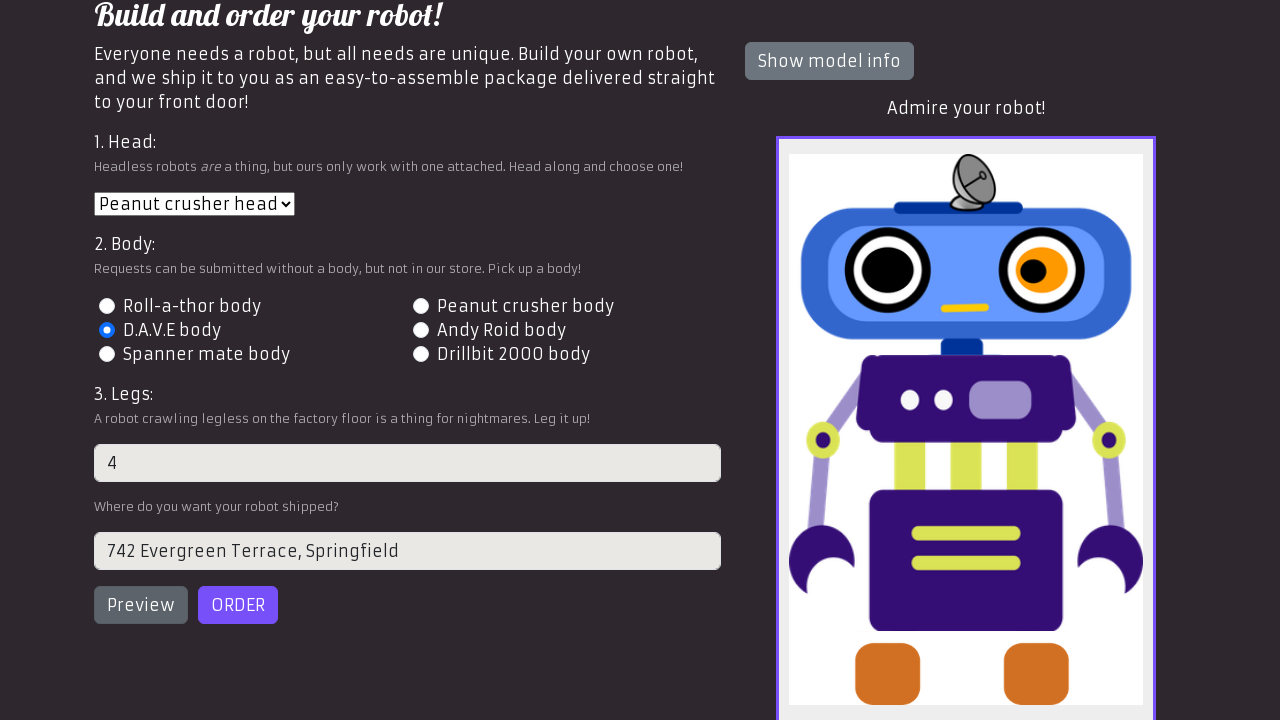

Clicked Order button to submit robot order at (238, 605) on button#order
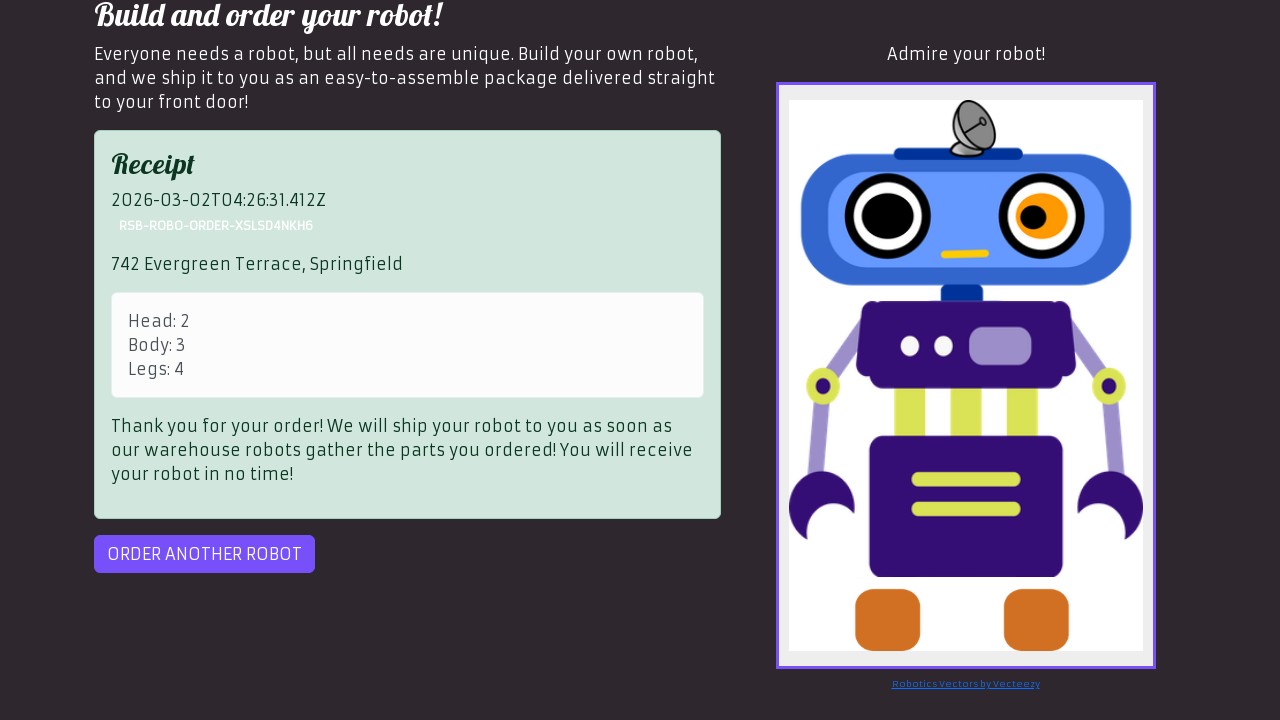

Order successful, receipt appeared
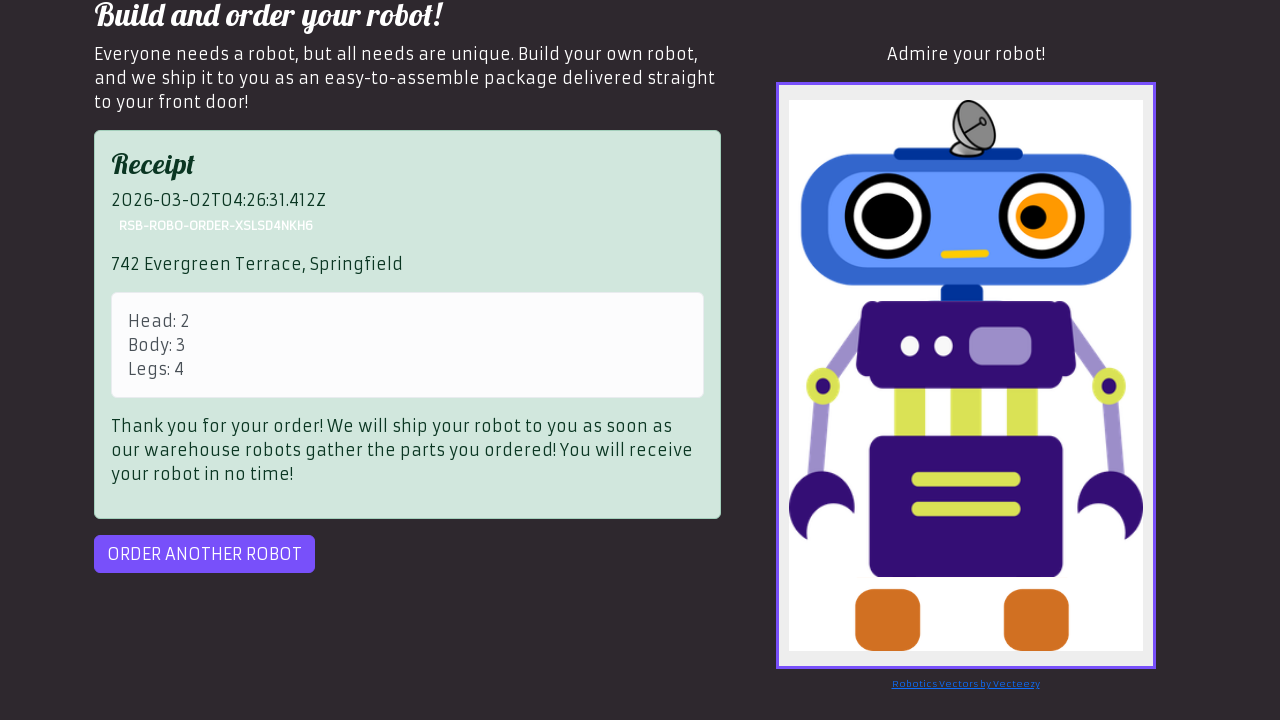

Order completion confirmed with success badge
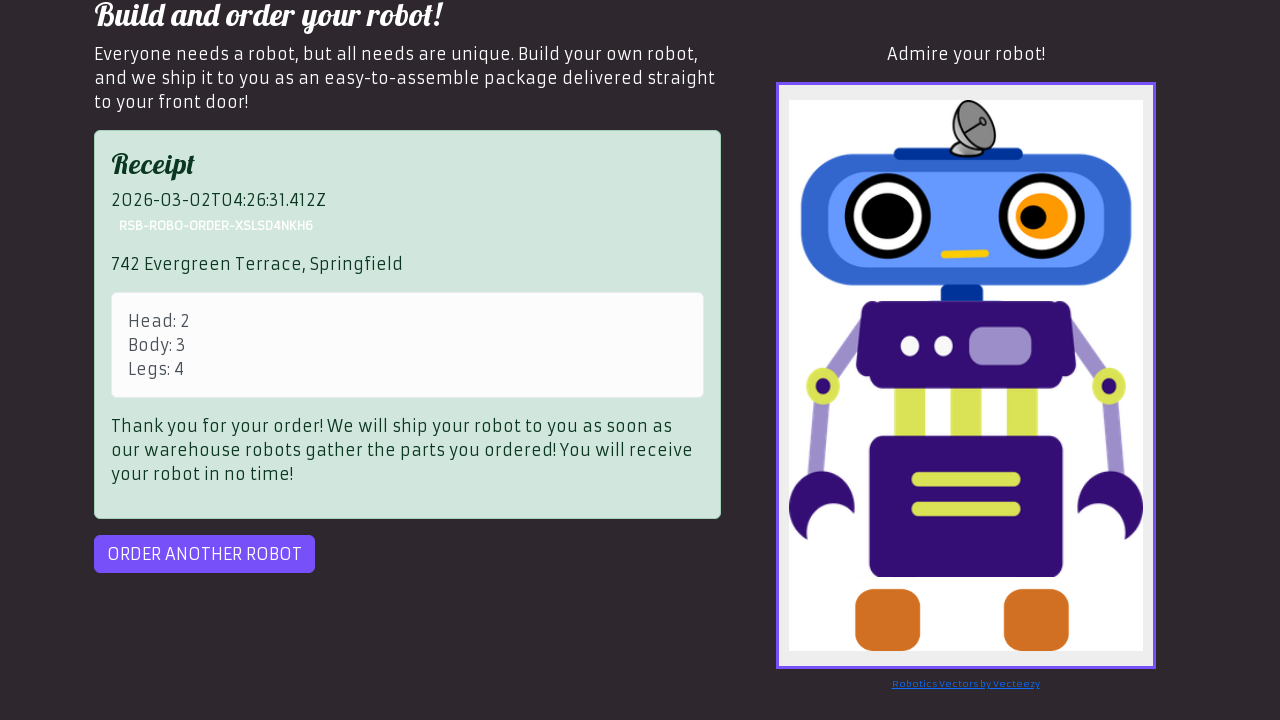

Clicked 'Order another robot' button at (204, 554) on #order-another
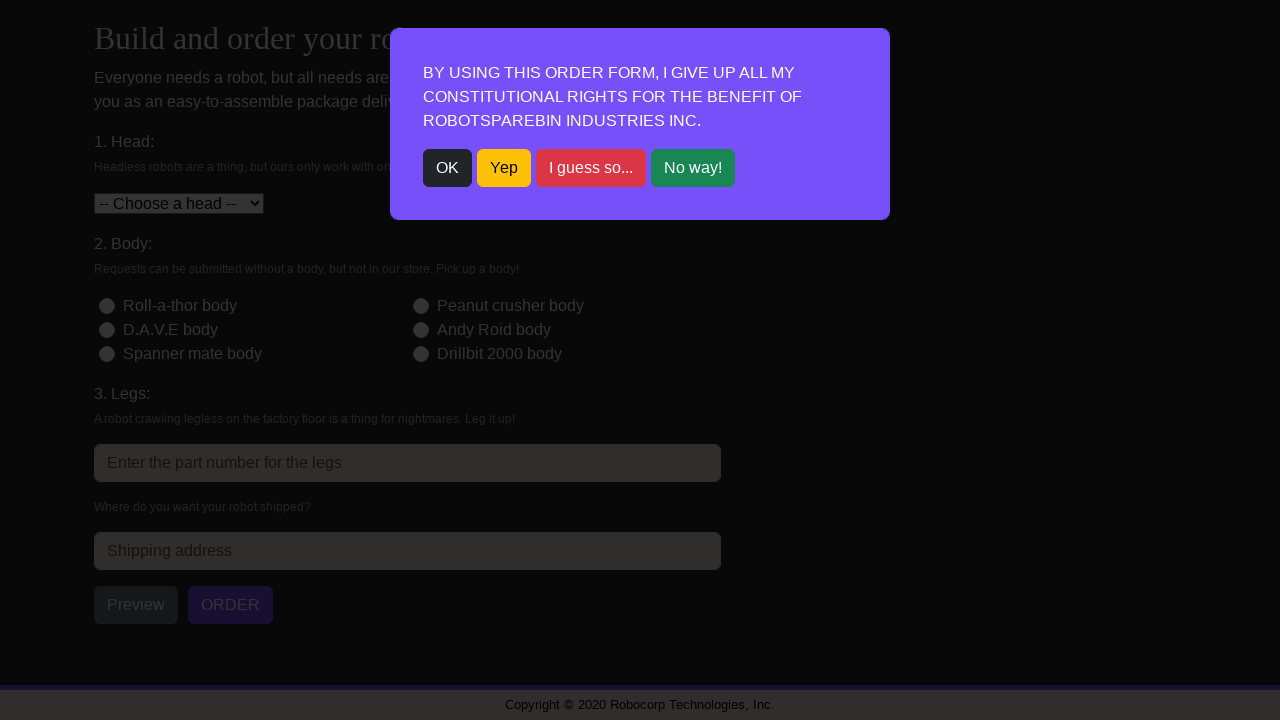

Found dismiss button for next order form
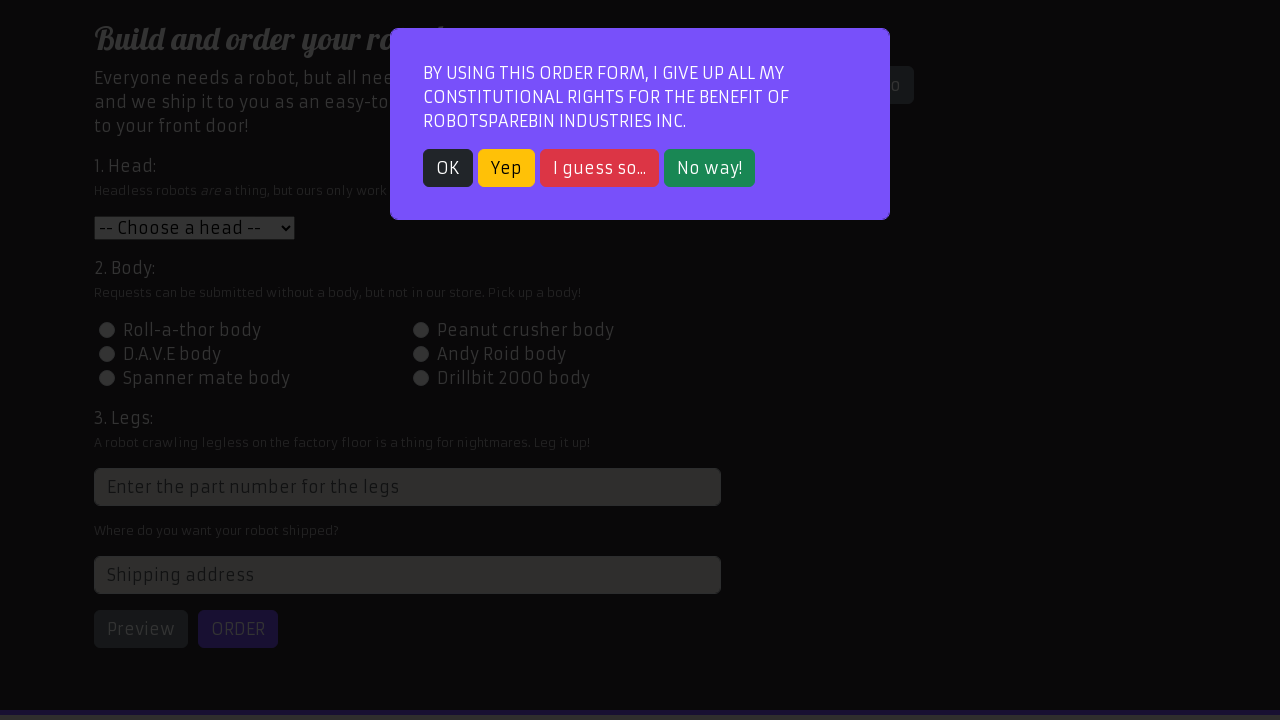

Dismissed popup modal for next order at (448, 168) on button.btn-dark
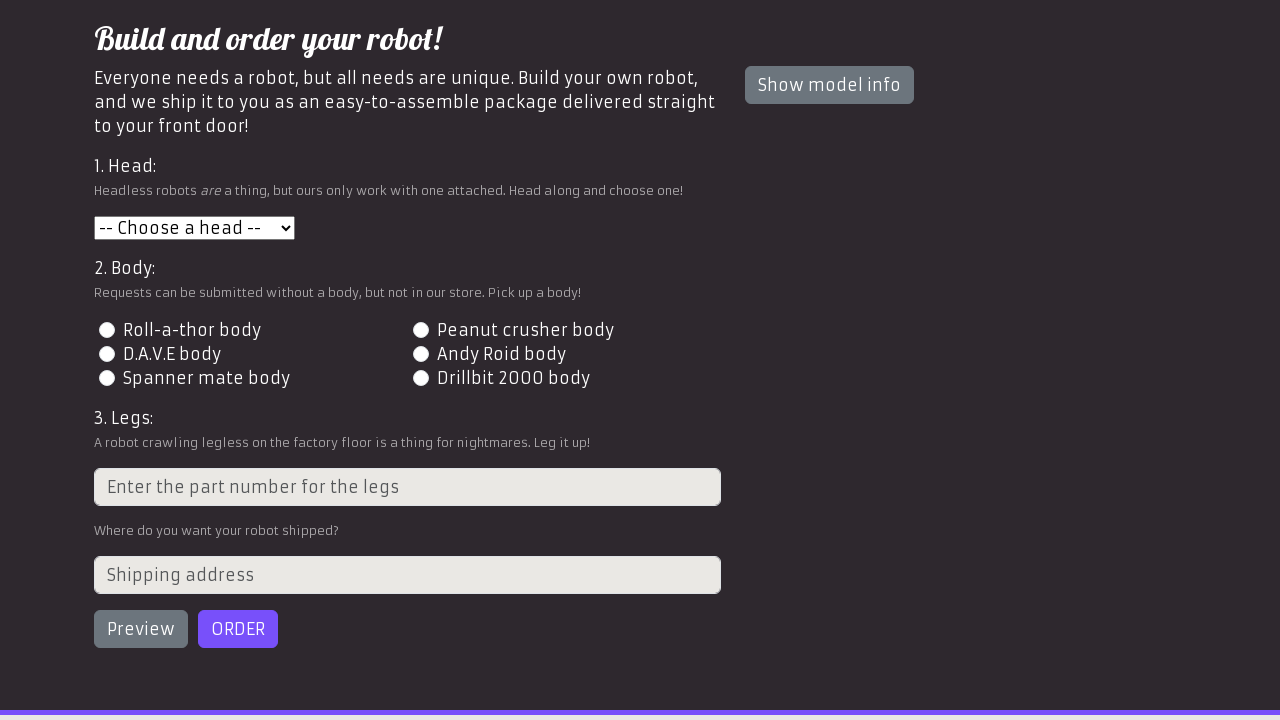

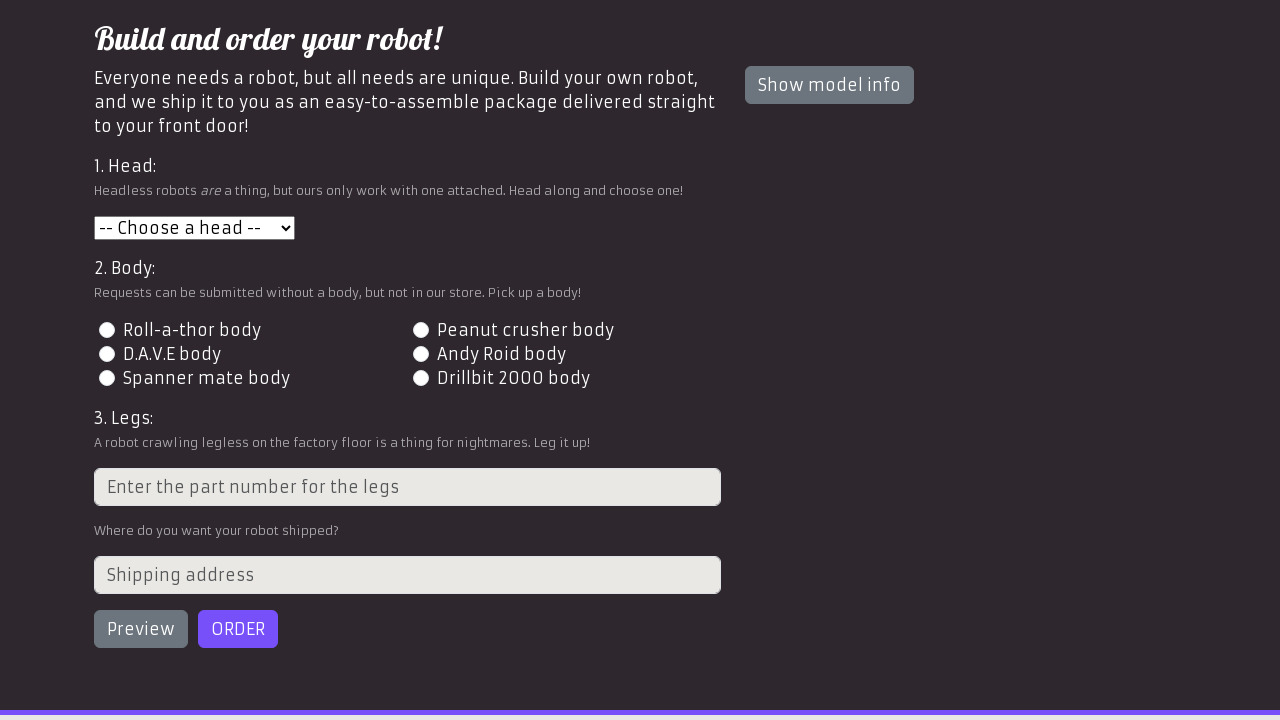